Searches for "MUG" products in the PrestaShop store and verifies that 5 products are found

Starting URL: http://www.qualifiez.fr/monPrestashop2/prestashop/index.php

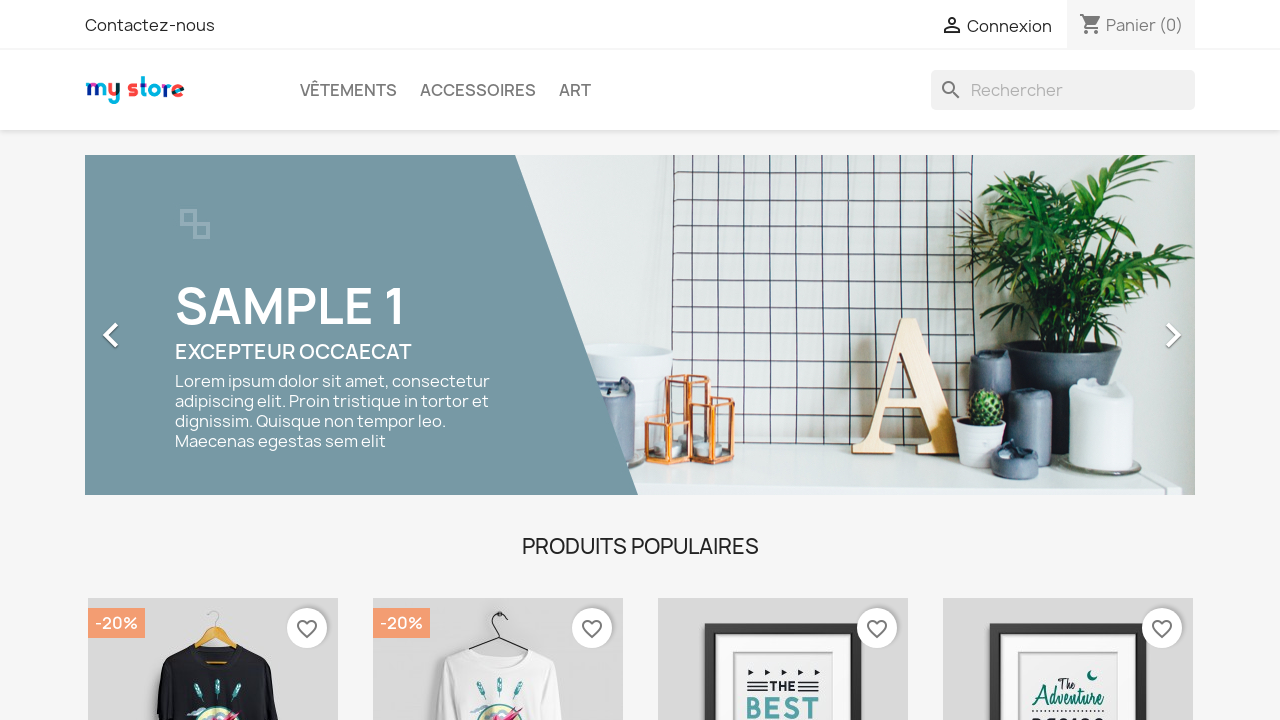

Filled search field with 'MUG' on input[name='s']
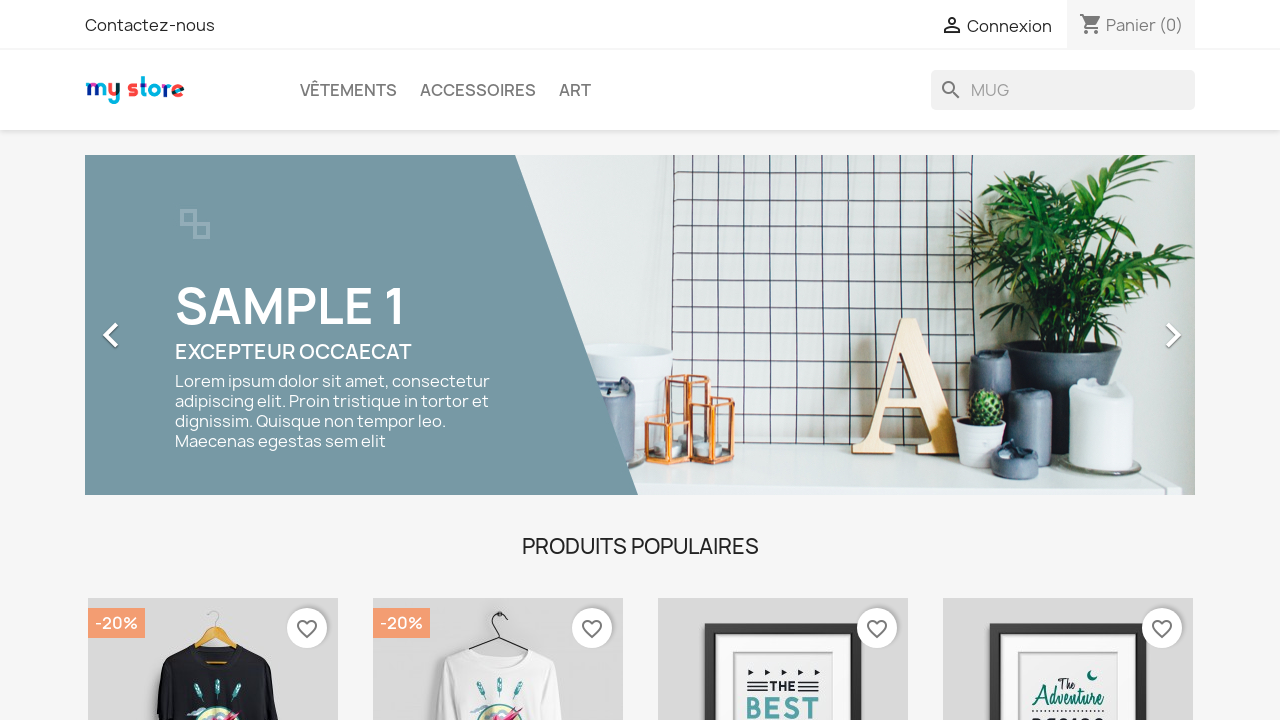

Pressed Enter to submit search for 'MUG' on input[name='s']
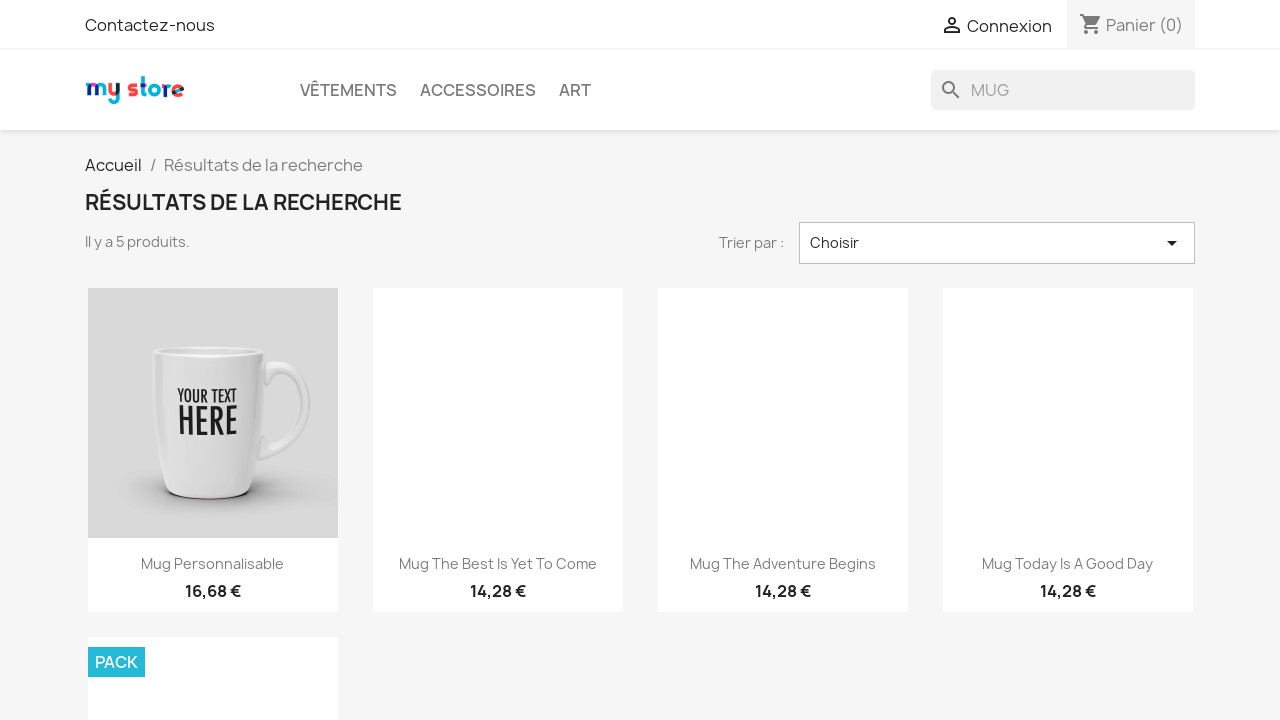

Search results page loaded with product count information
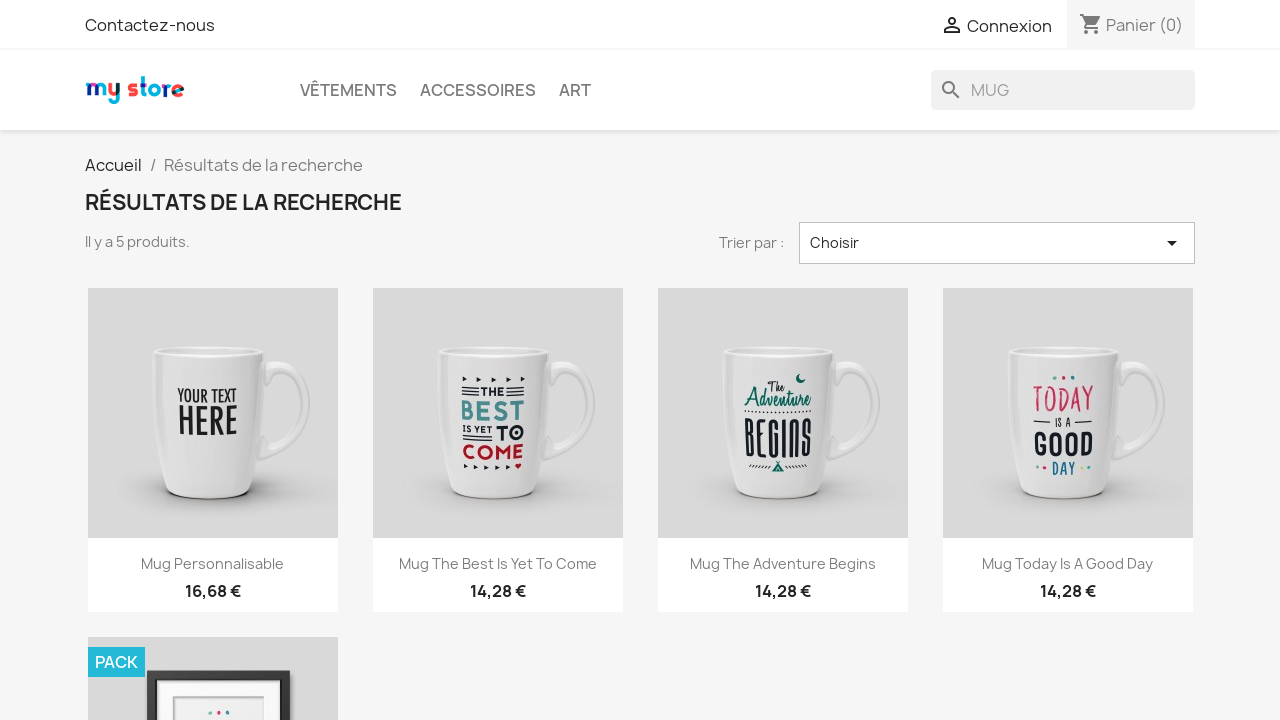

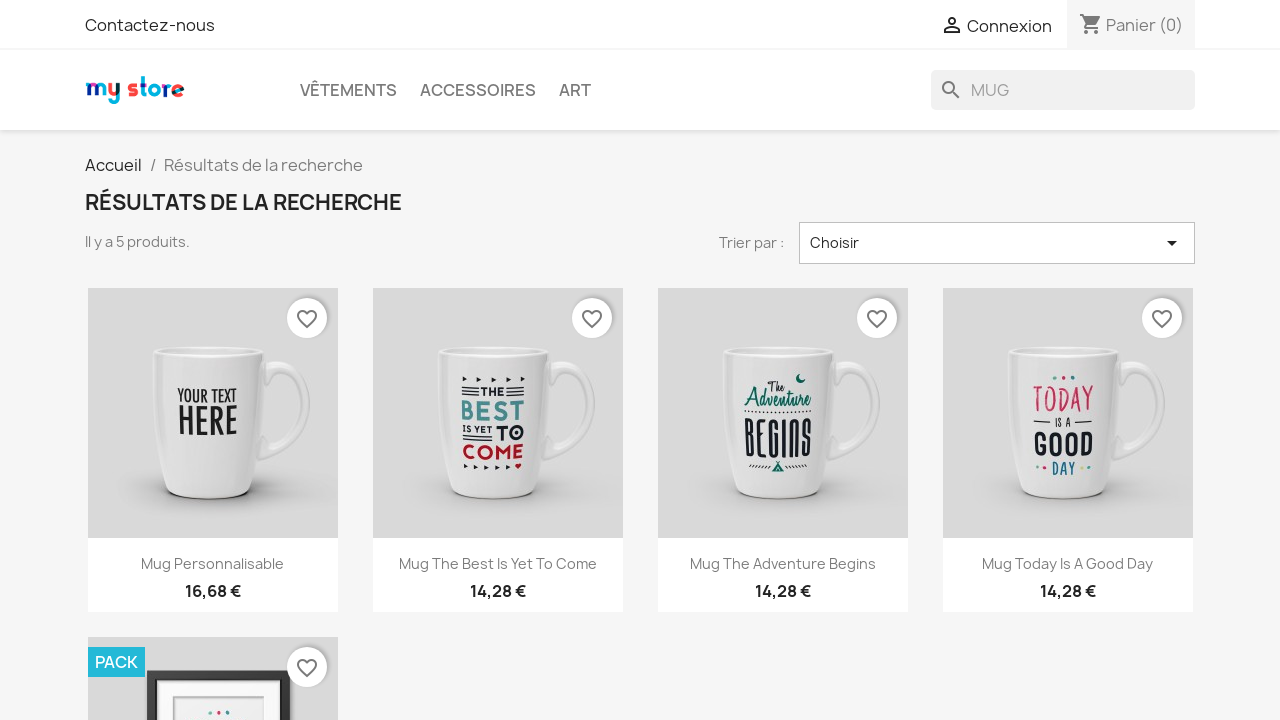